Tests double-click functionality on a W3Schools demo page by switching to an iframe, filling an input field with text, and performing a double-click action on a button.

Starting URL: https://www.w3schools.com/tags/tryit.asp?filename=tryhtml5_ev_ondblclick3

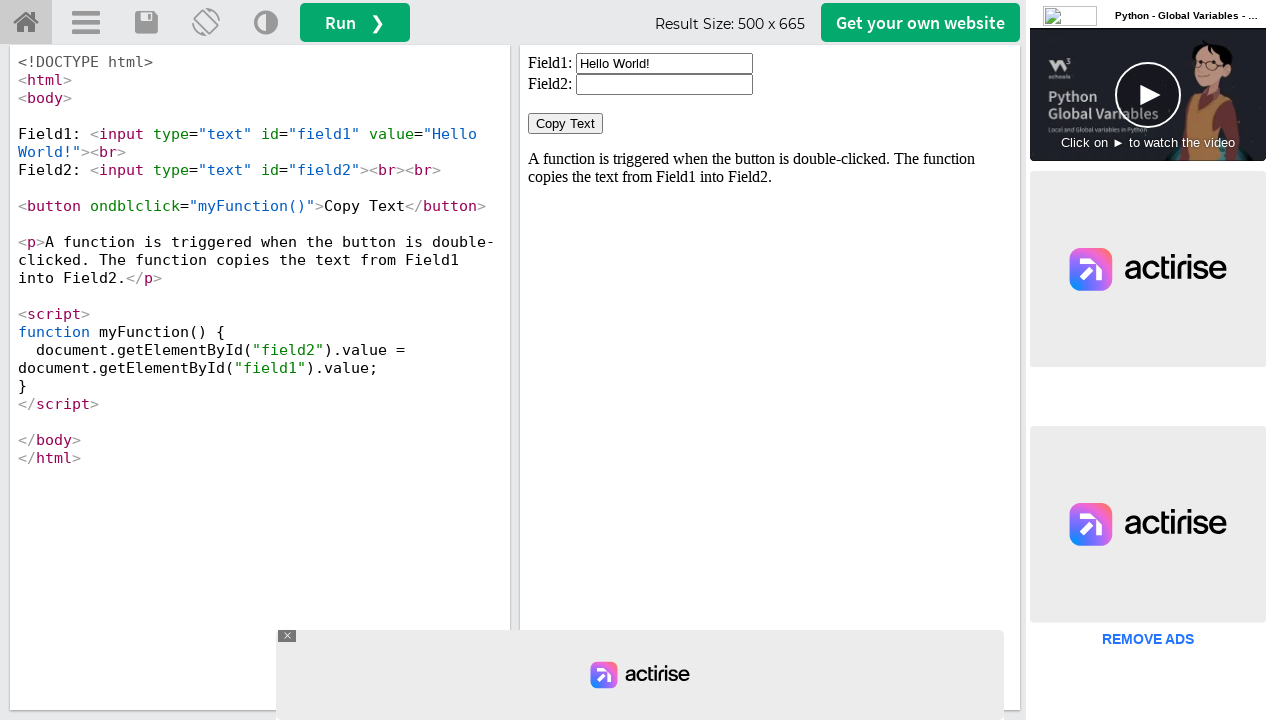

Cleared the input field in the iframe on #iframeResult >> internal:control=enter-frame >> xpath=//input[@id='field1']
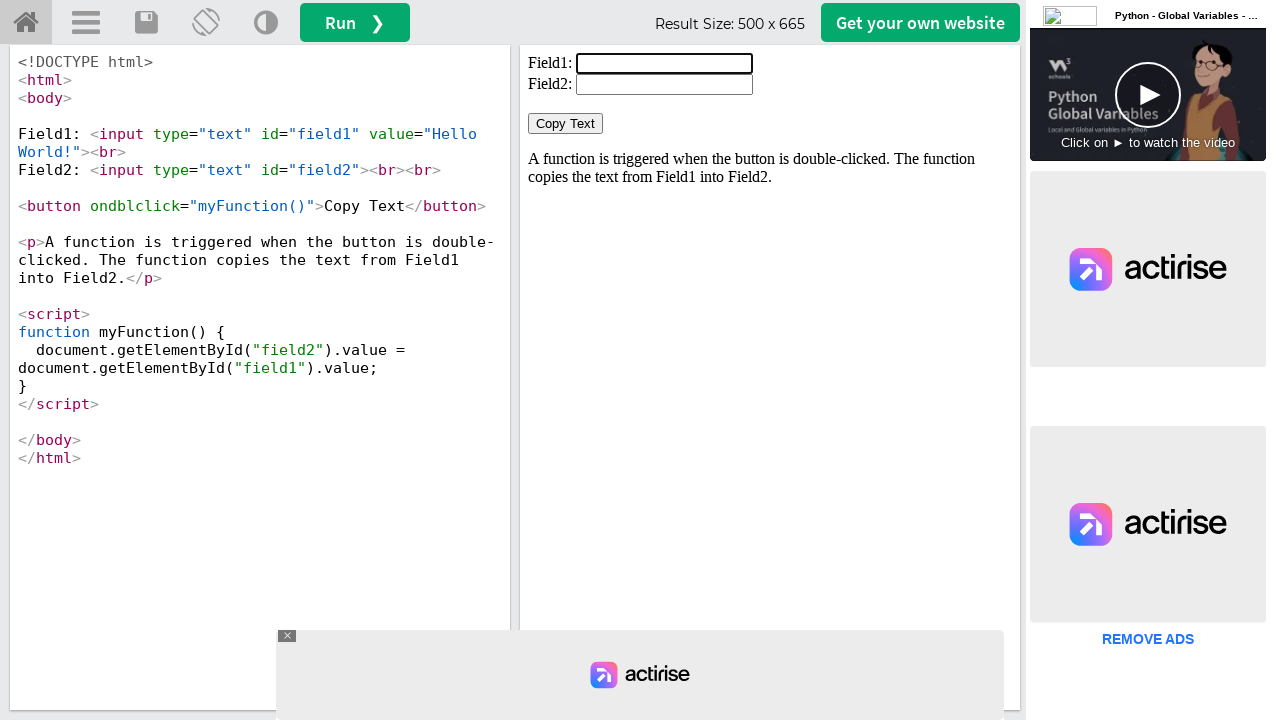

Filled input field with 'shrikant' on #iframeResult >> internal:control=enter-frame >> xpath=//input[@id='field1']
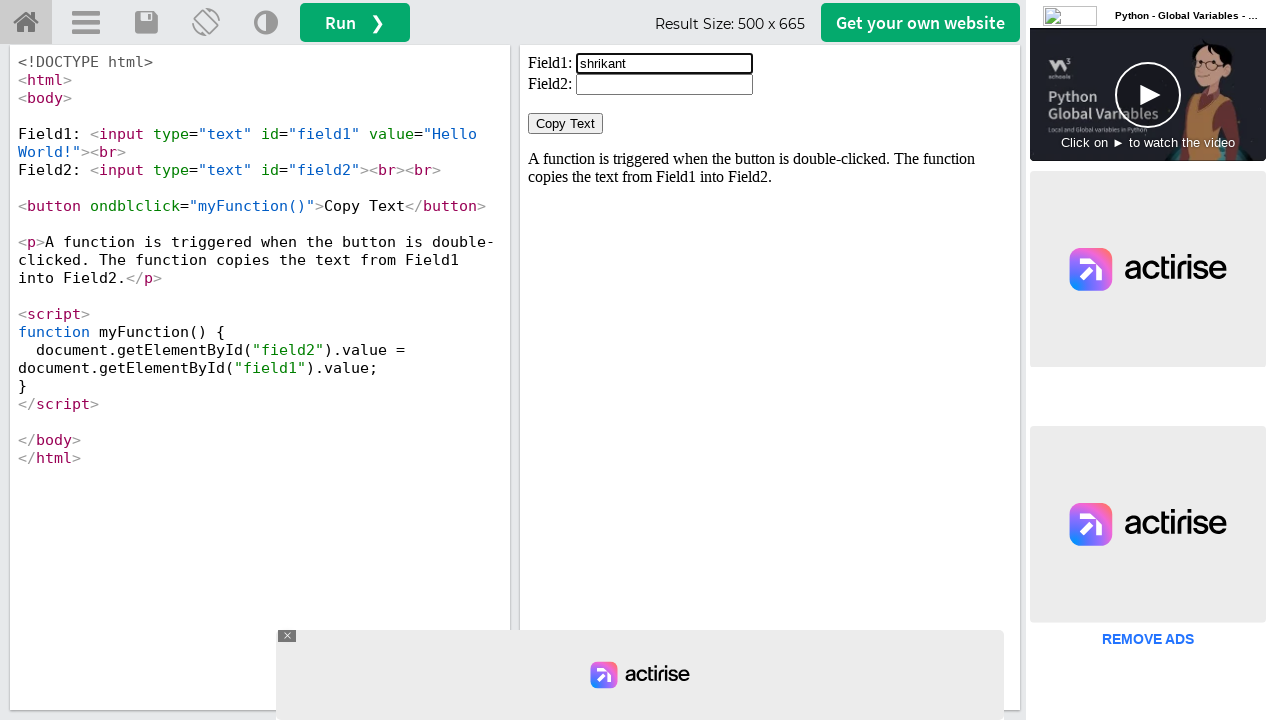

Double-clicked the button to trigger ondblclick event at (566, 124) on #iframeResult >> internal:control=enter-frame >> //button[@ondblclick="myFunctio
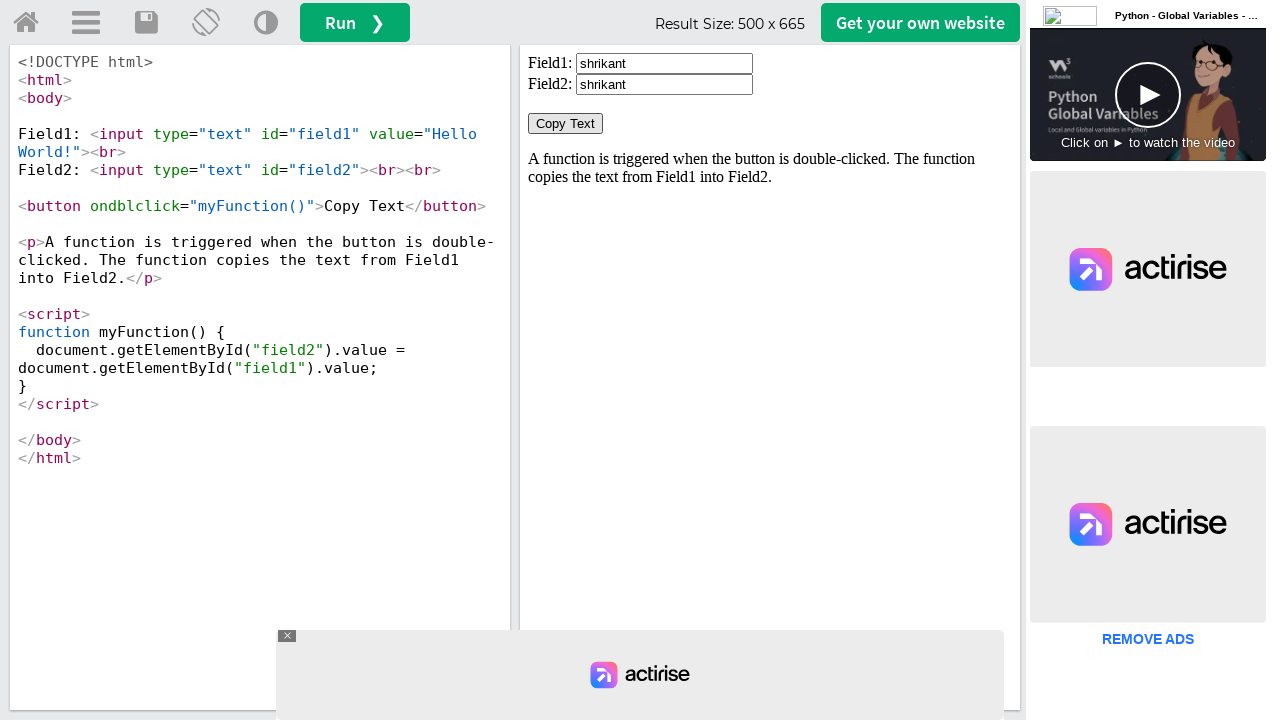

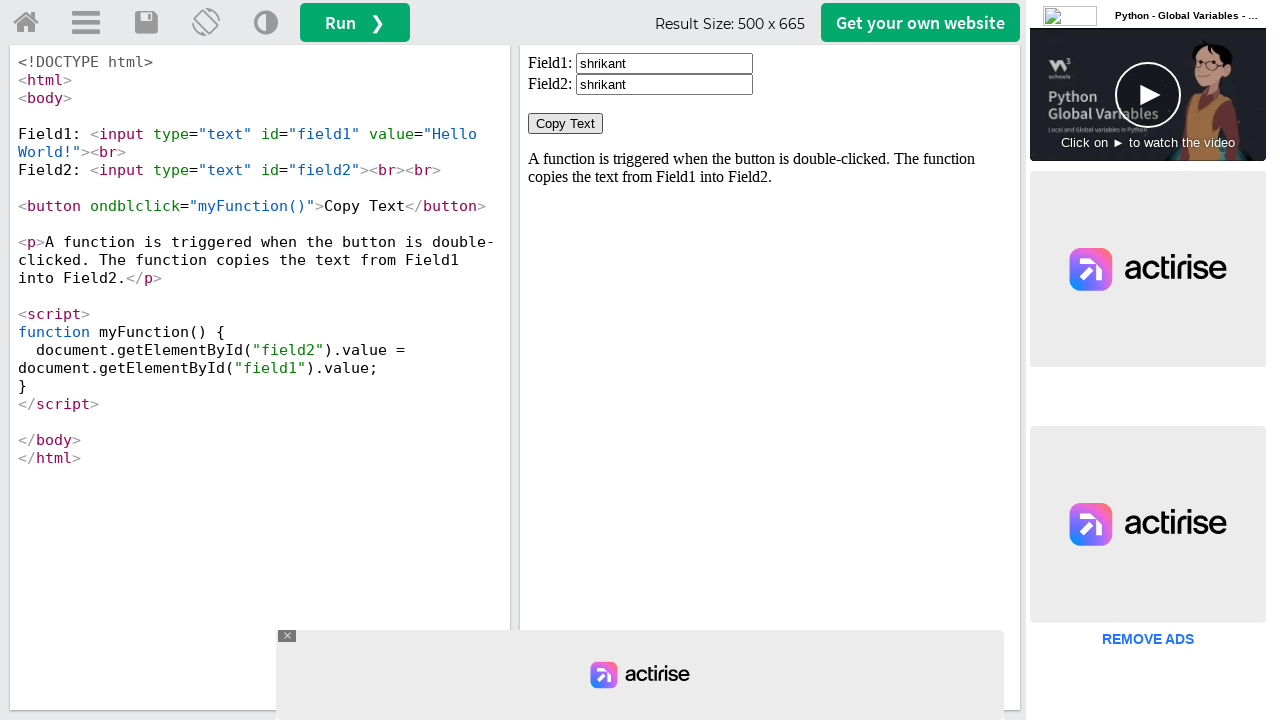